Tests finding an element by ID and typing text into the autocomplete input field

Starting URL: https://rahulshettyacademy.com/AutomationPractice/

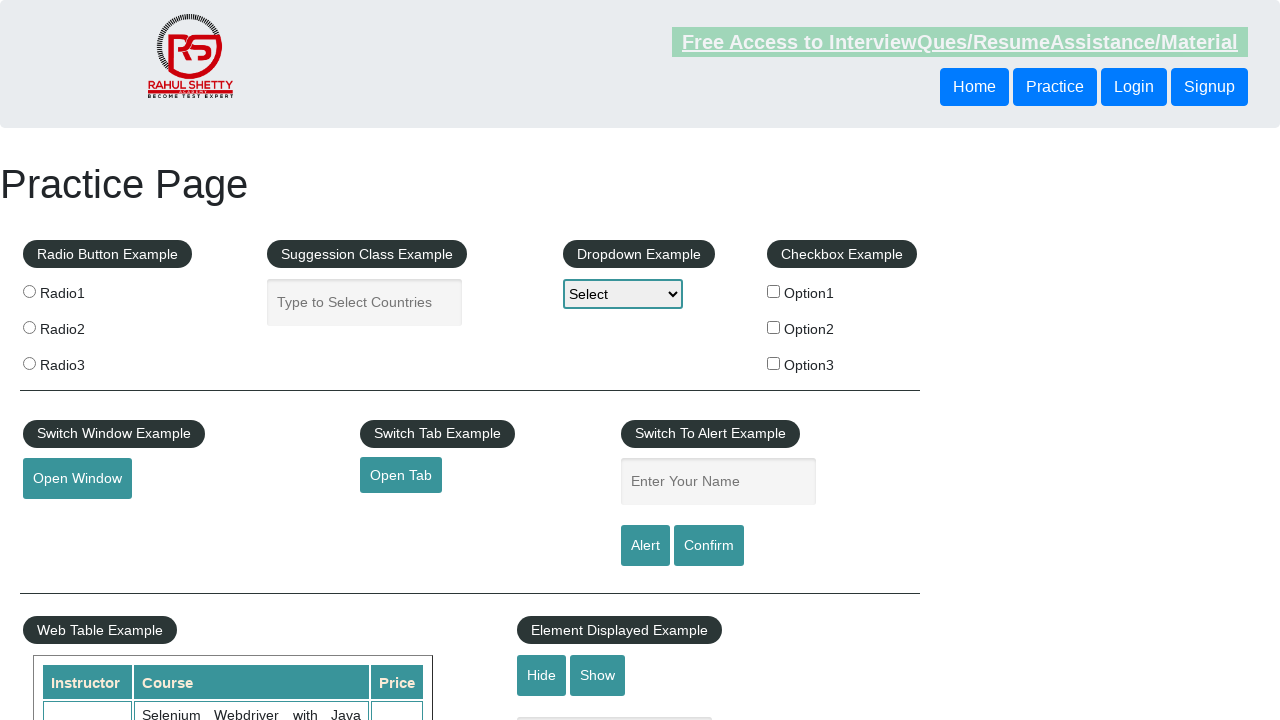

Filled autocomplete input field with 'Teste Guilda' on #autocomplete
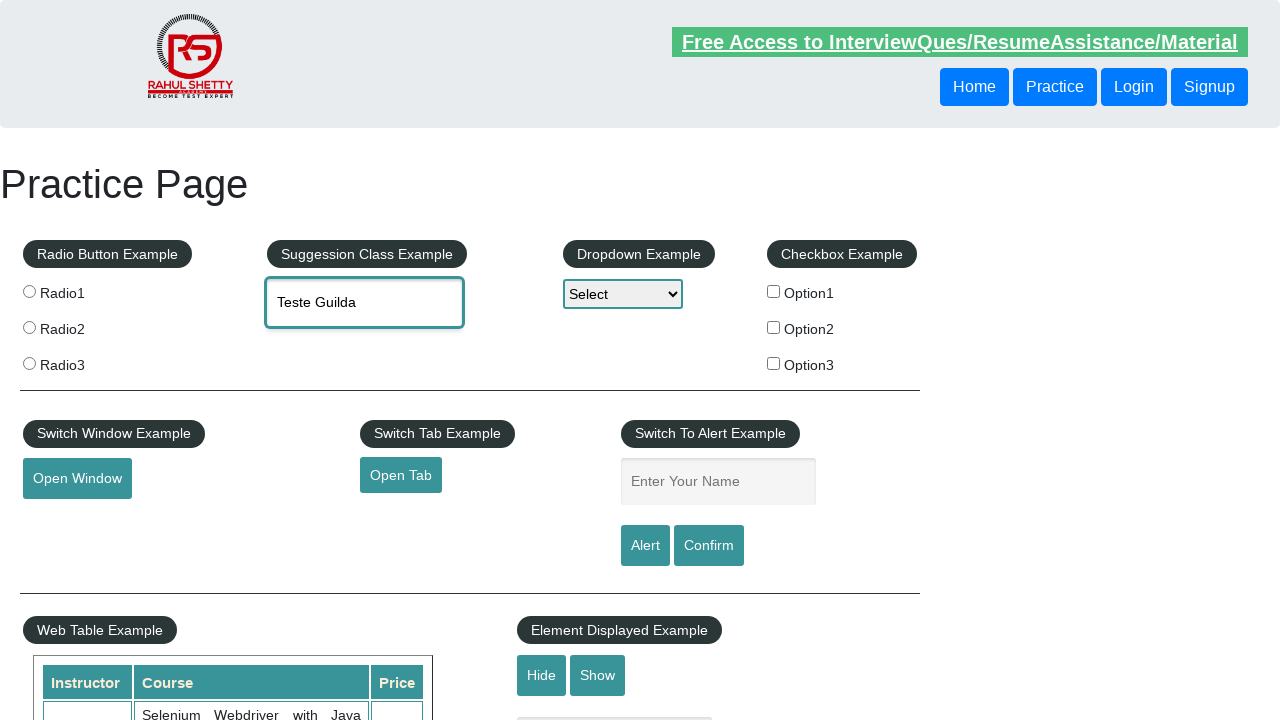

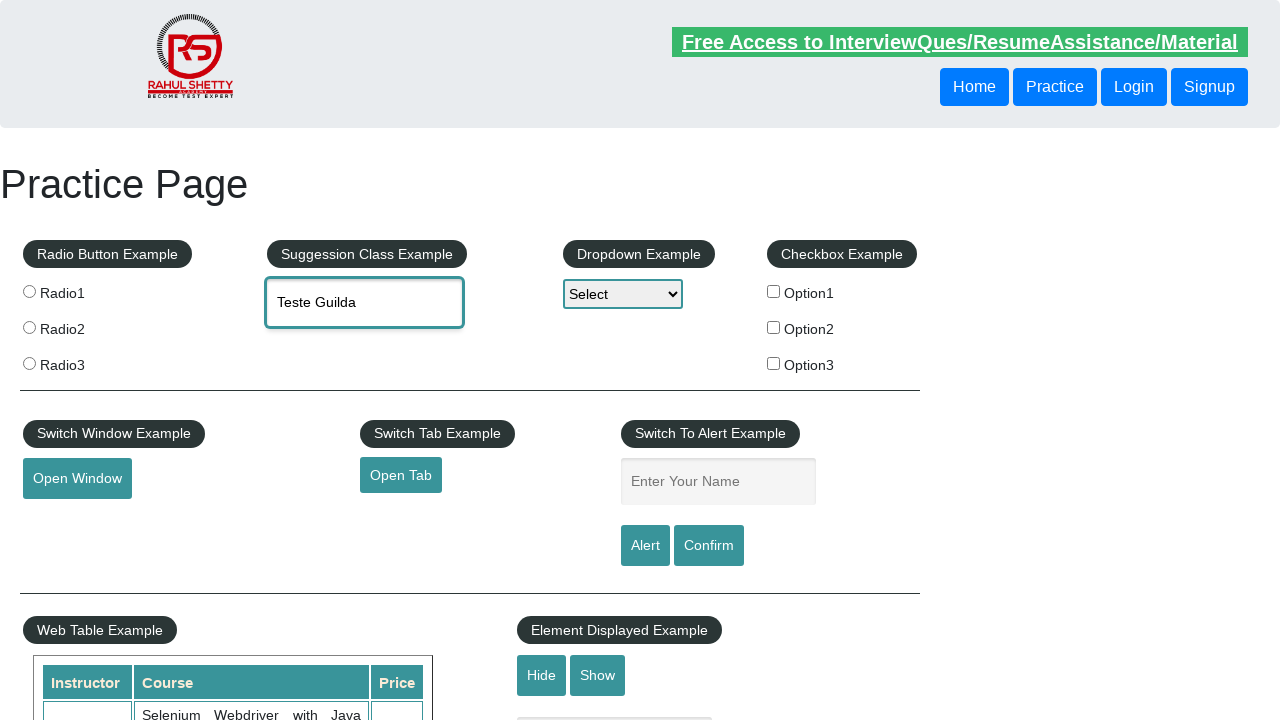